Tests a registration form by filling in first name, last name, and email fields, then submitting the form and verifying successful registration message

Starting URL: http://suninjuly.github.io/registration1.html

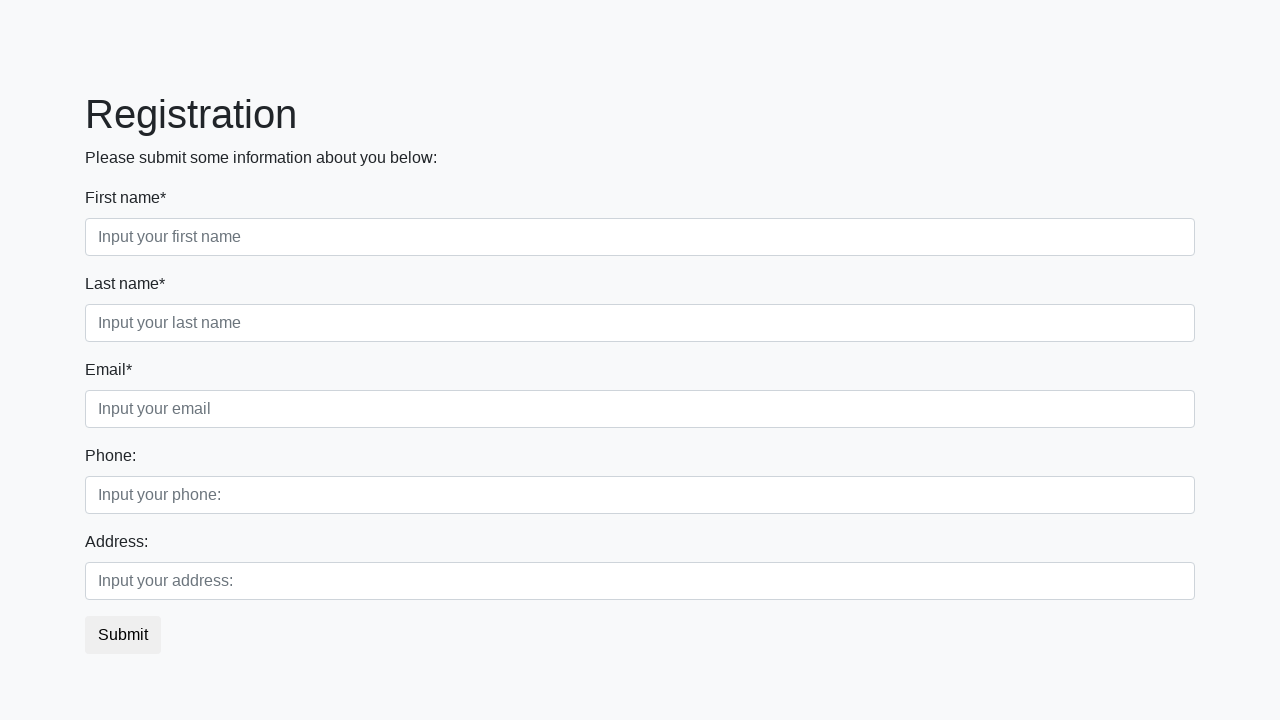

Filled first name field with 'Ivan' on input[placeholder='Input your first name']
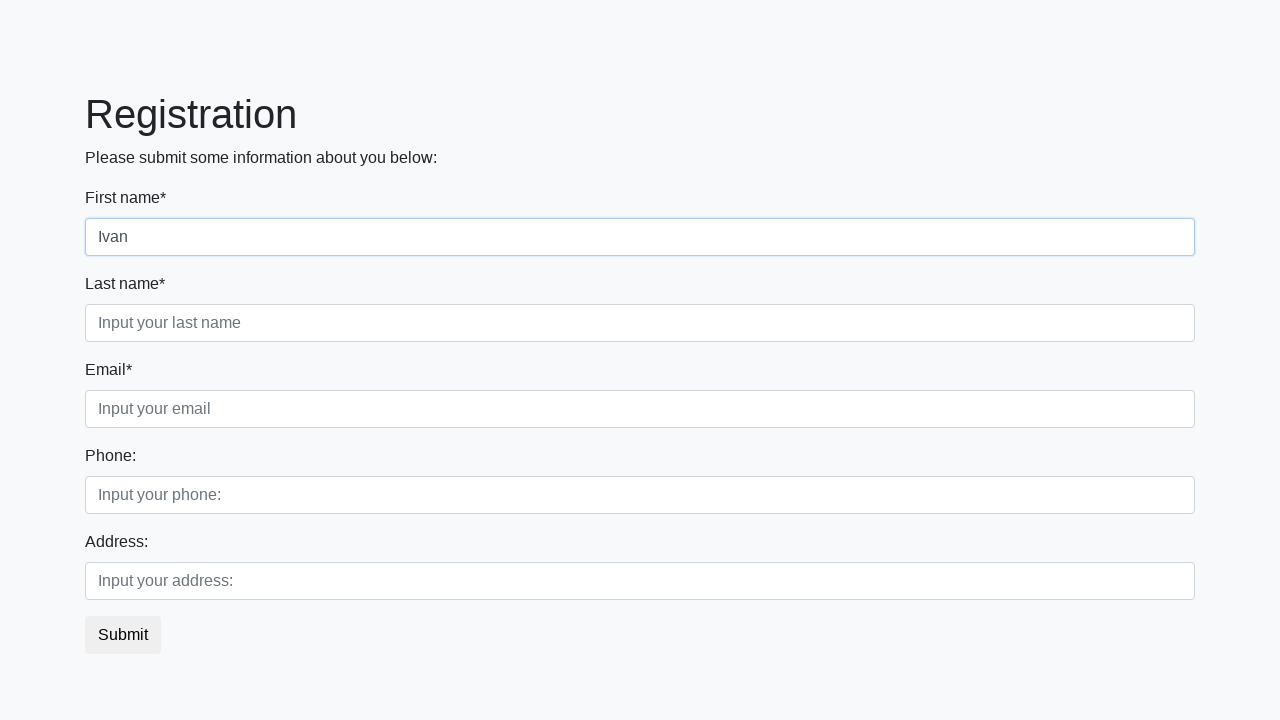

Filled last name field with 'Petrov' on input[placeholder='Input your last name']
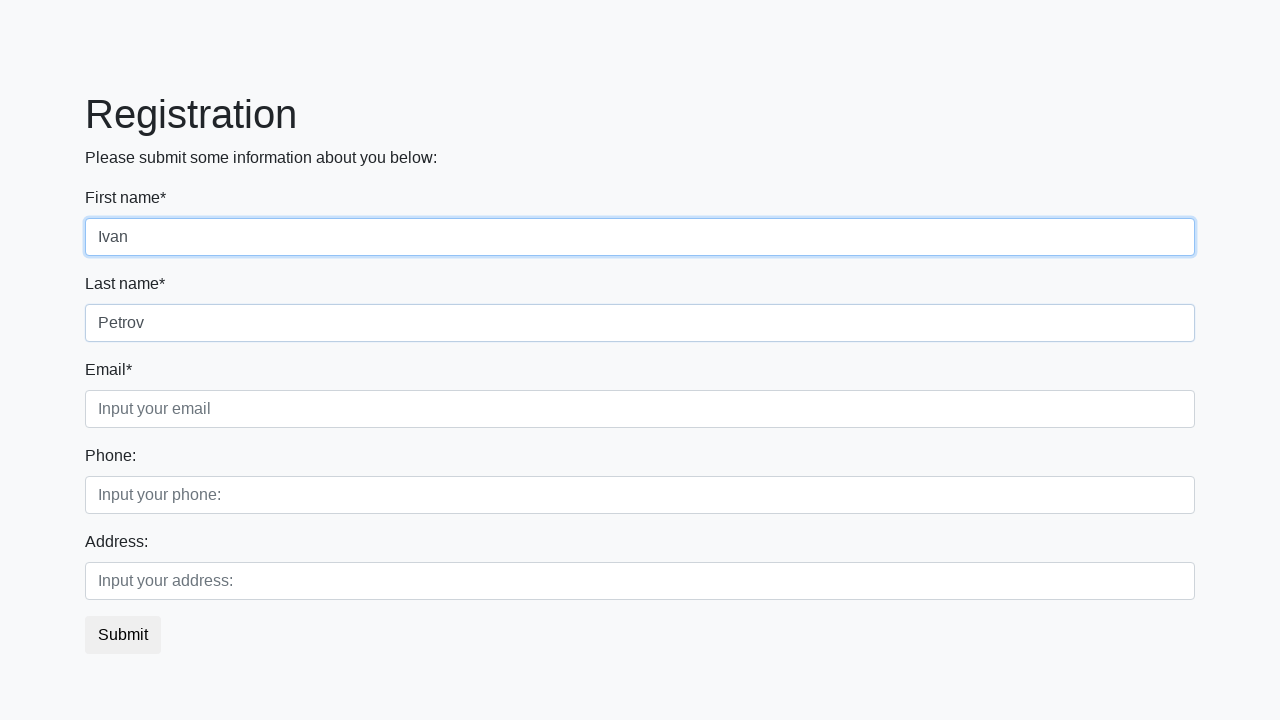

Filled email field with 'petrov@gmail.com' on input[placeholder='Input your email']
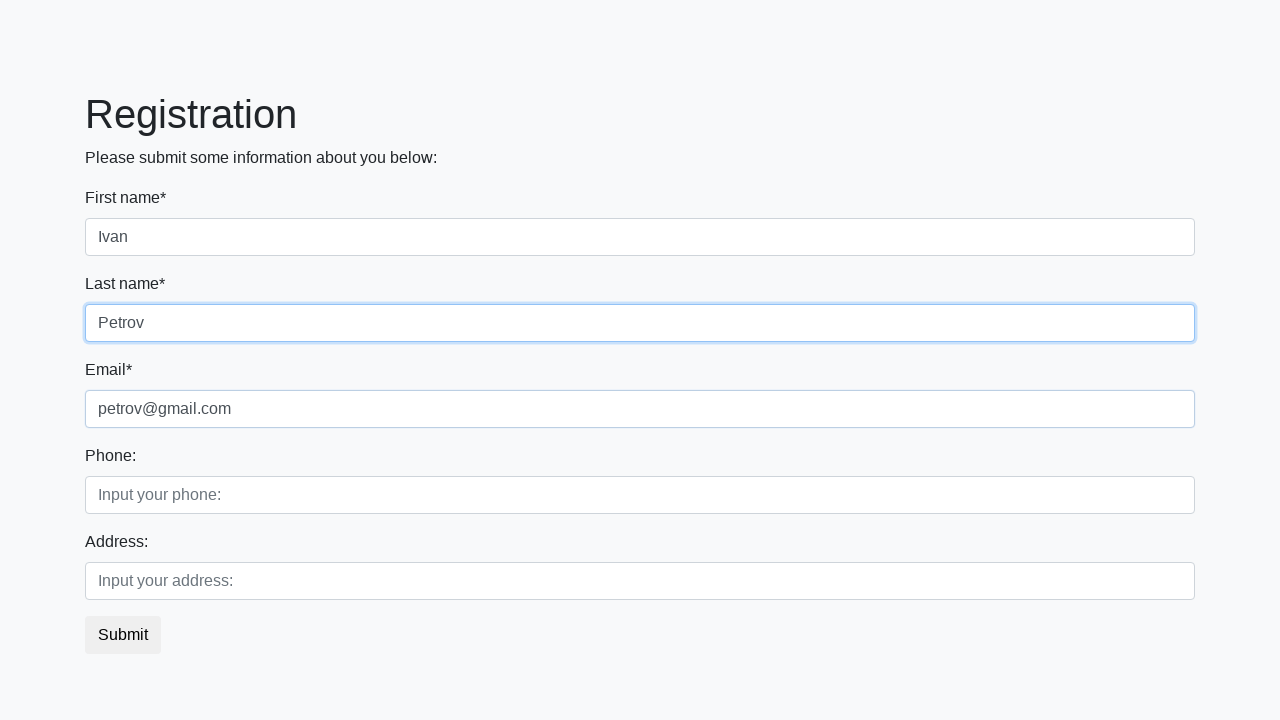

Clicked submit button to register at (123, 635) on button.btn
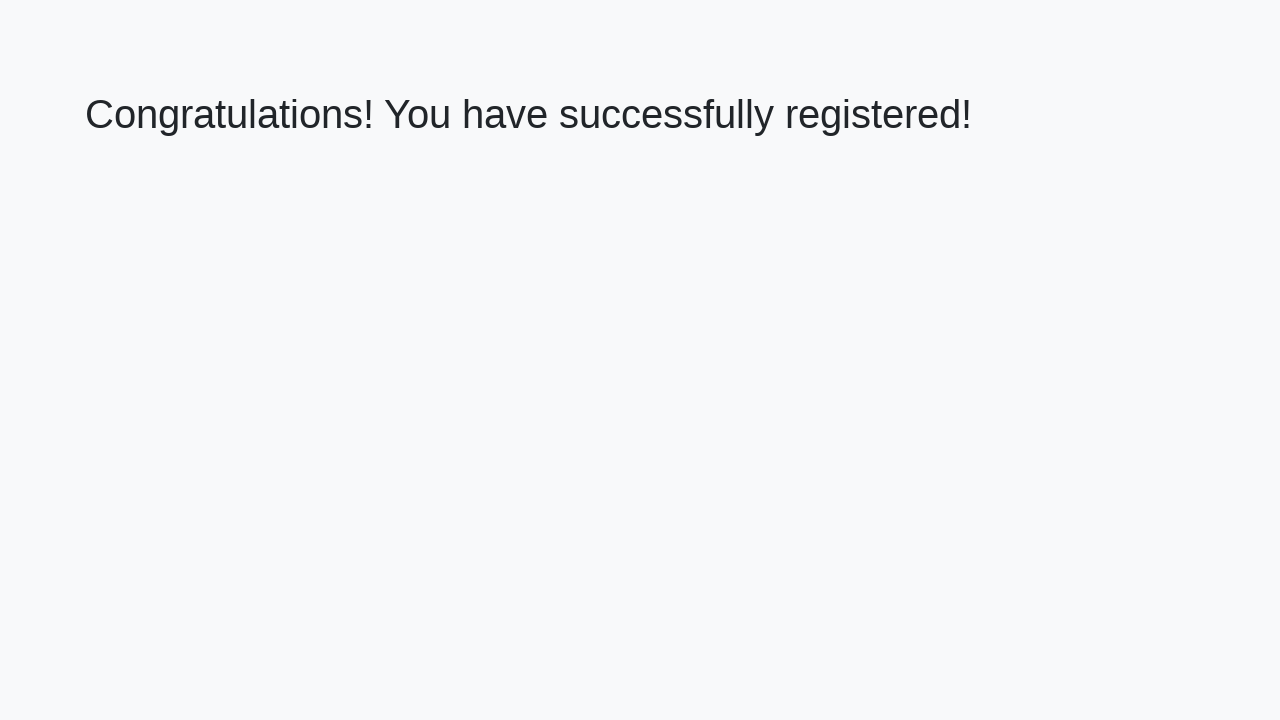

Success message heading loaded
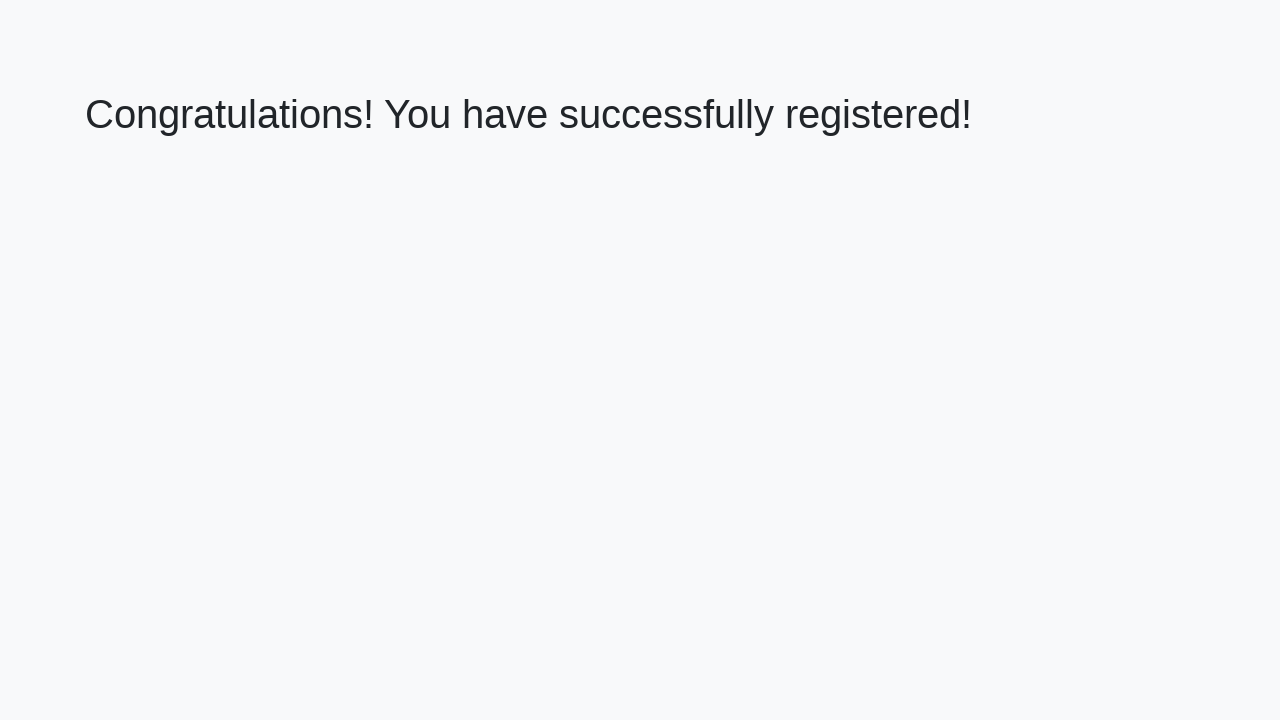

Retrieved success message text: 'Congratulations! You have successfully registered!'
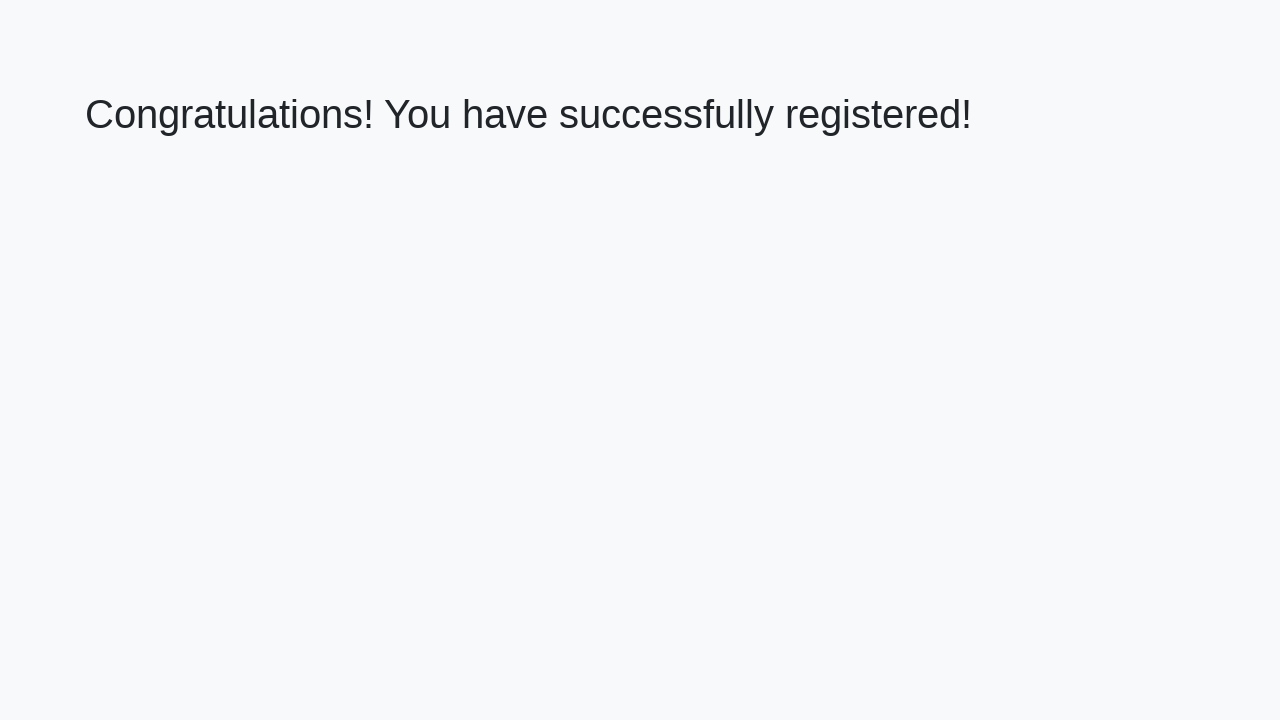

Verified registration success message matches expected text
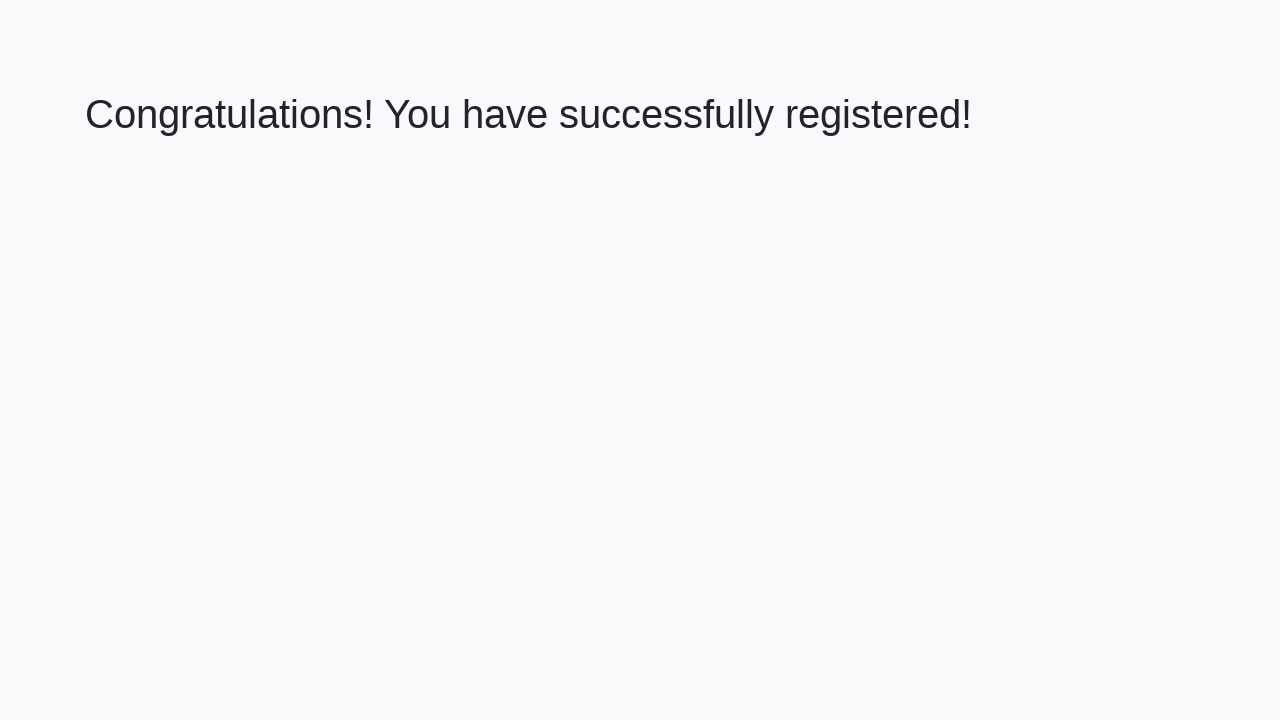

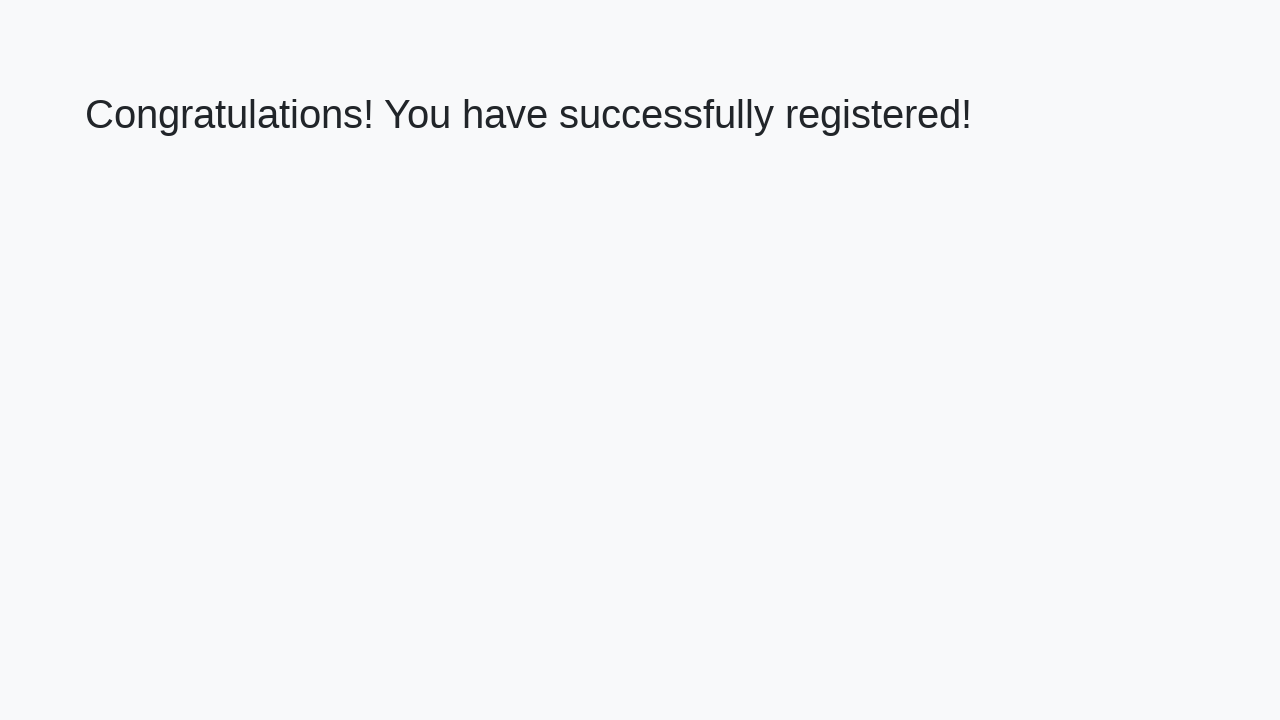